Tests different button click types: double click, right click, and regular click, verifying the appropriate messages appear

Starting URL: https://demoqa.com/buttons

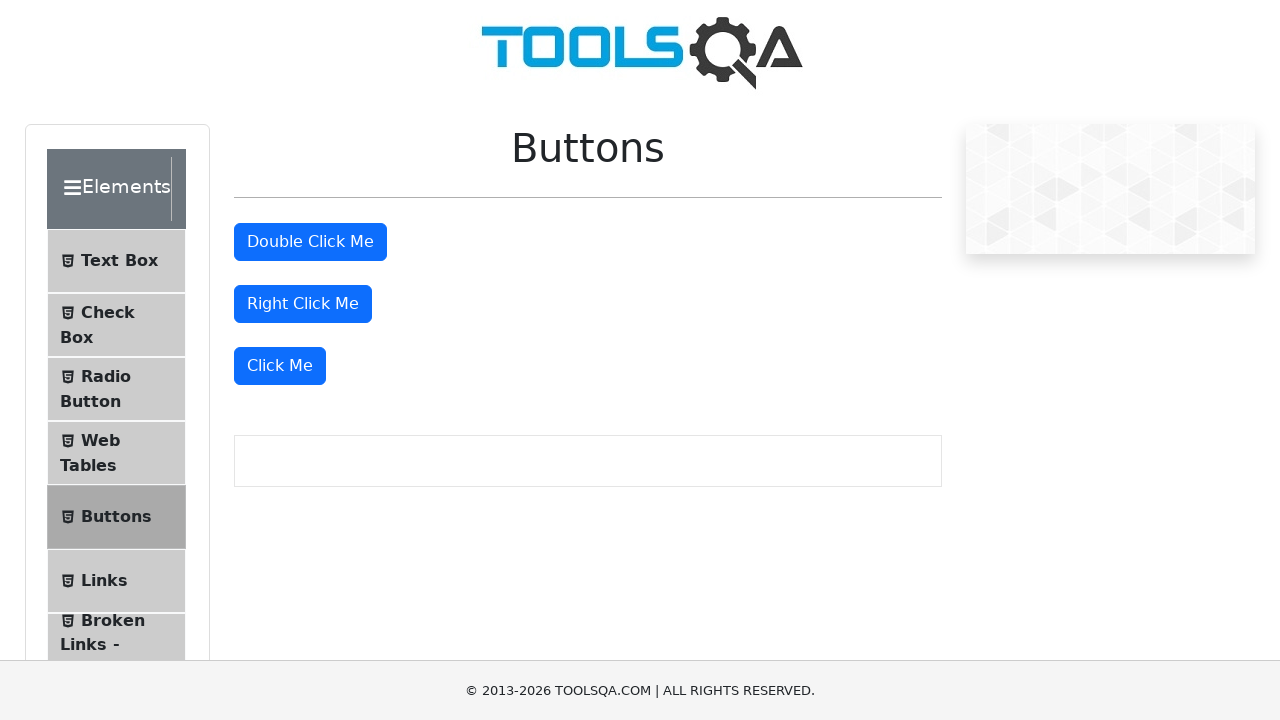

Navigated to https://demoqa.com/buttons
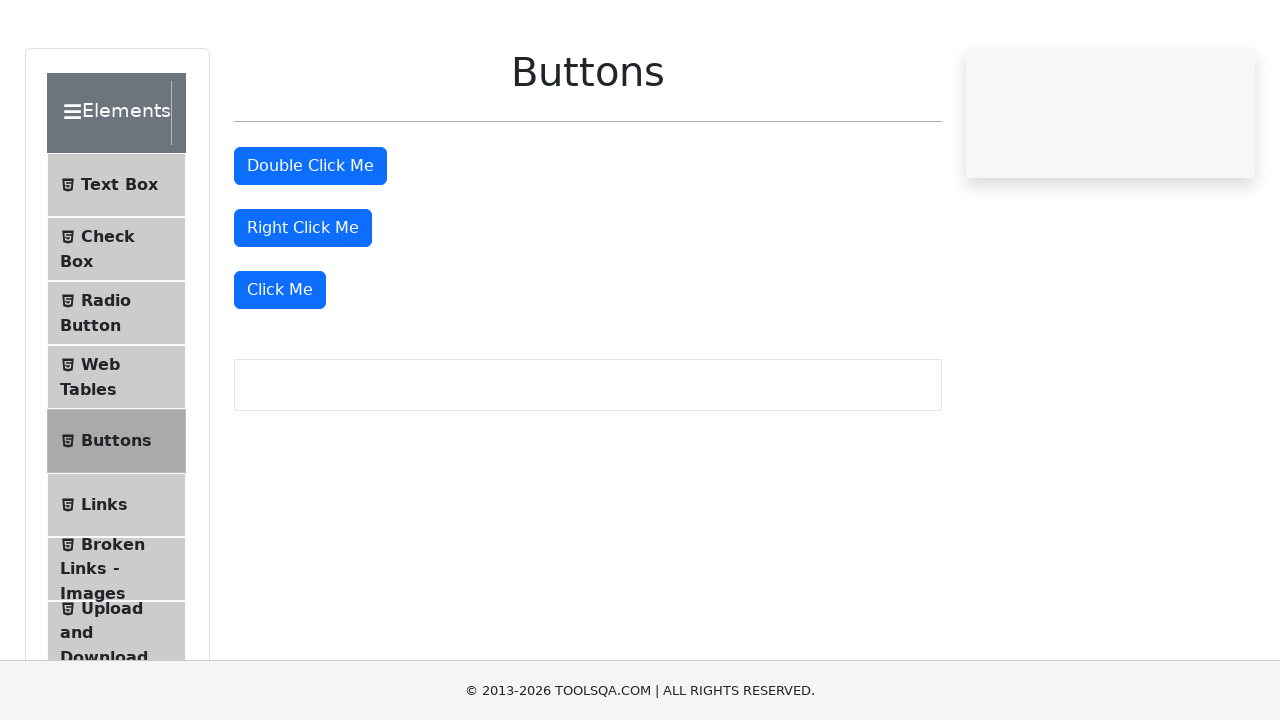

Retrieved all button elements from the page
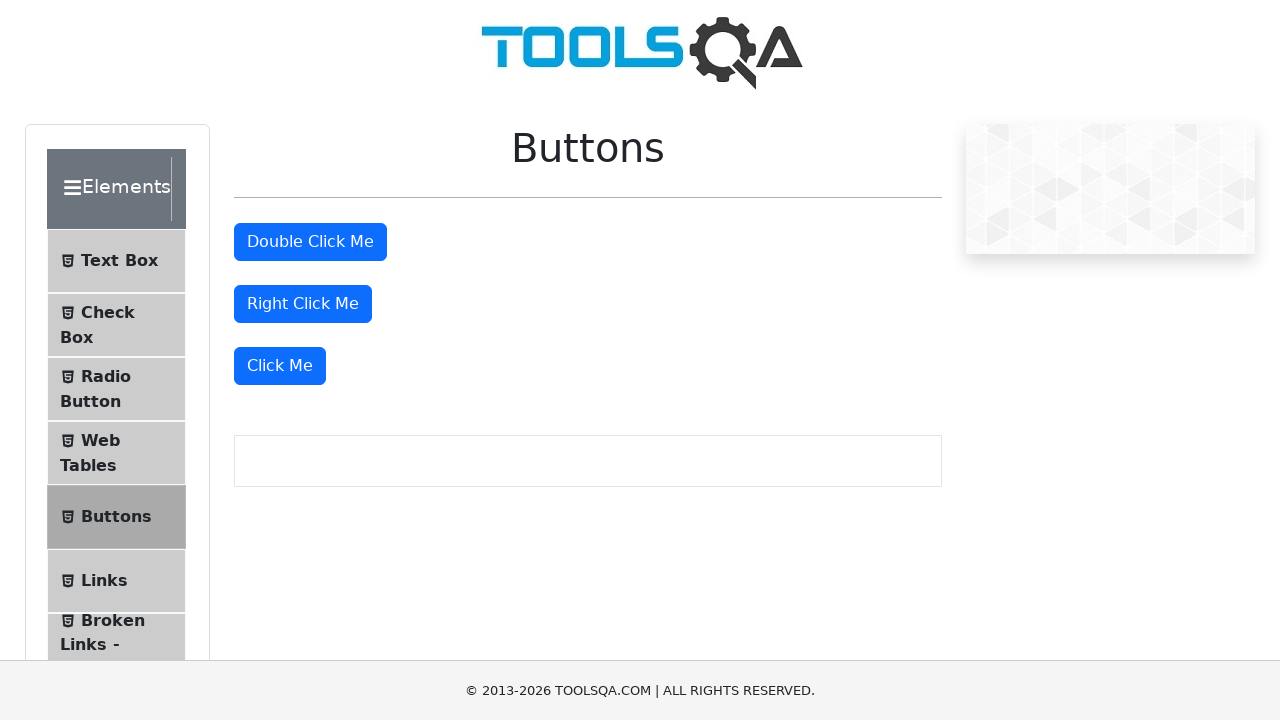

Double-clicked the second button at (310, 242) on button >> nth=1
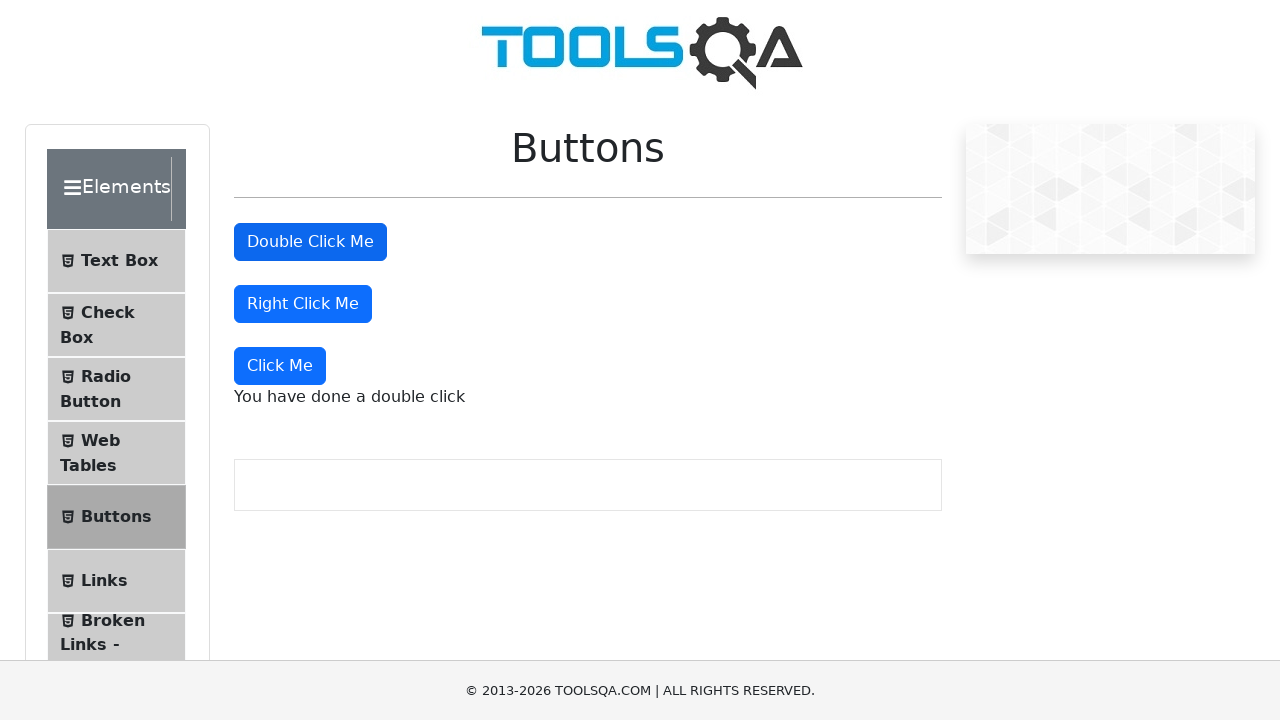

Retrieved double click message text
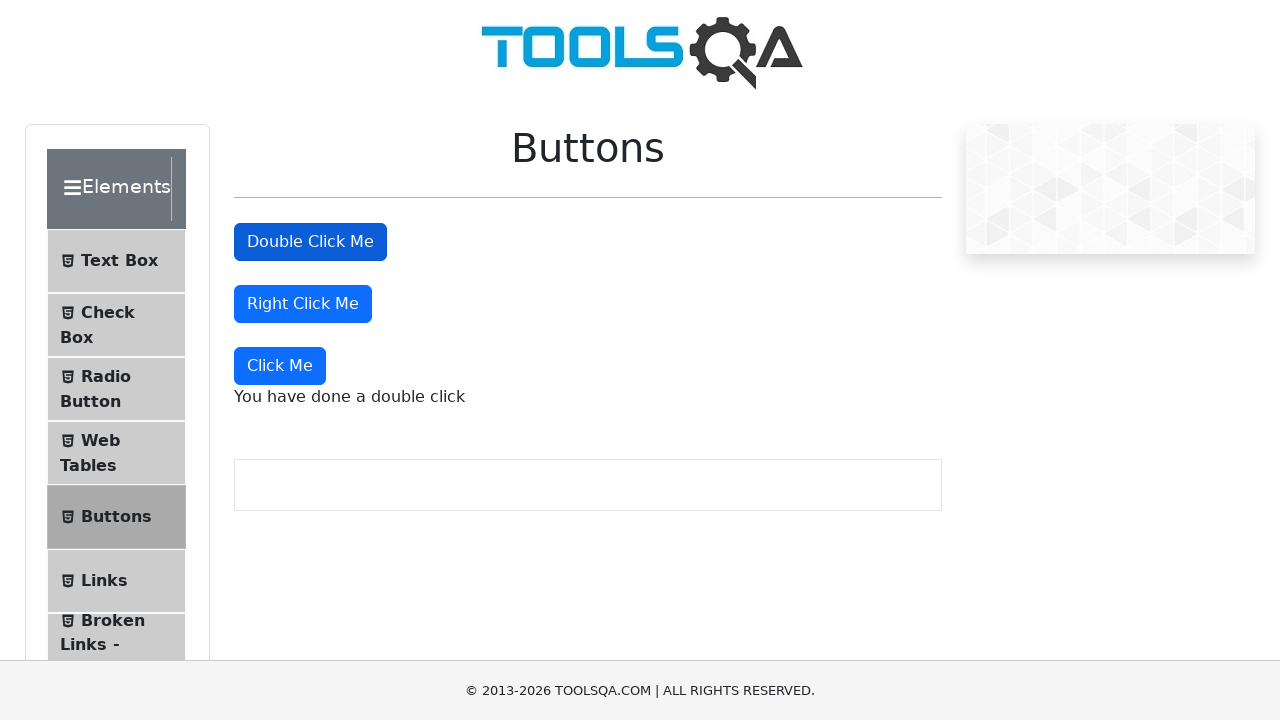

Verified double click message contains 'You have done a double click'
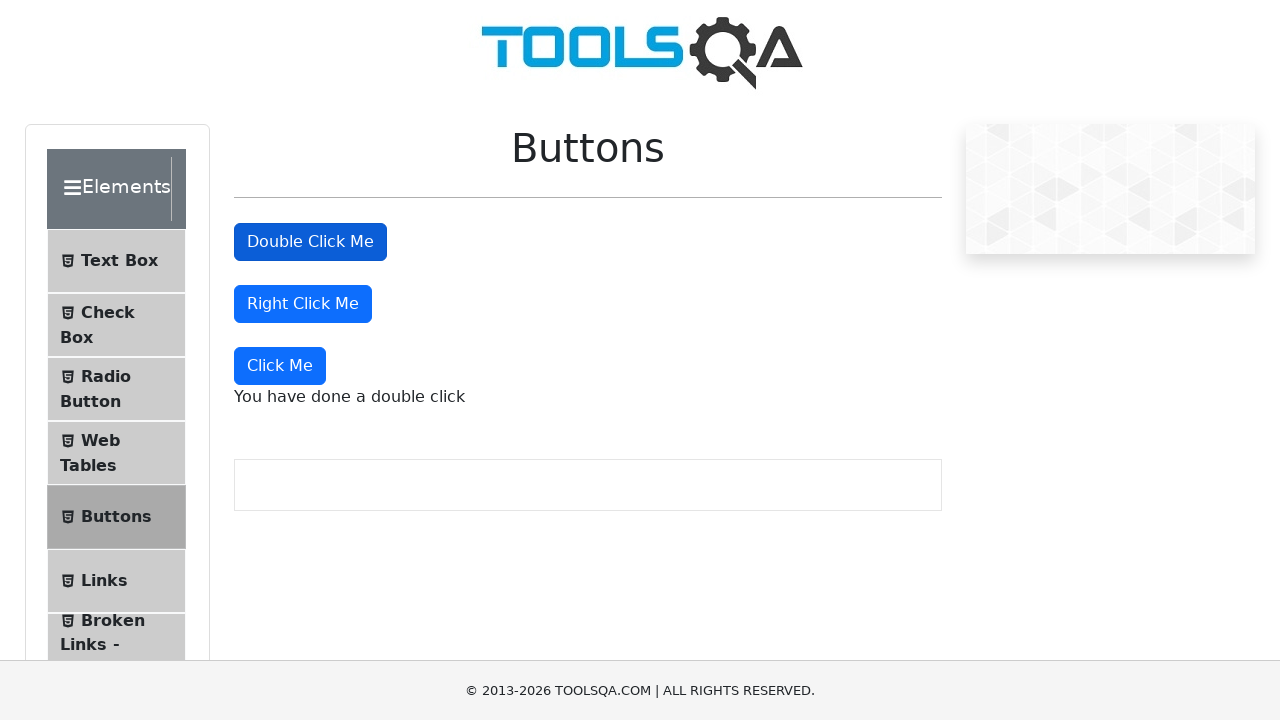

Right-clicked the third button at (303, 304) on button >> nth=2
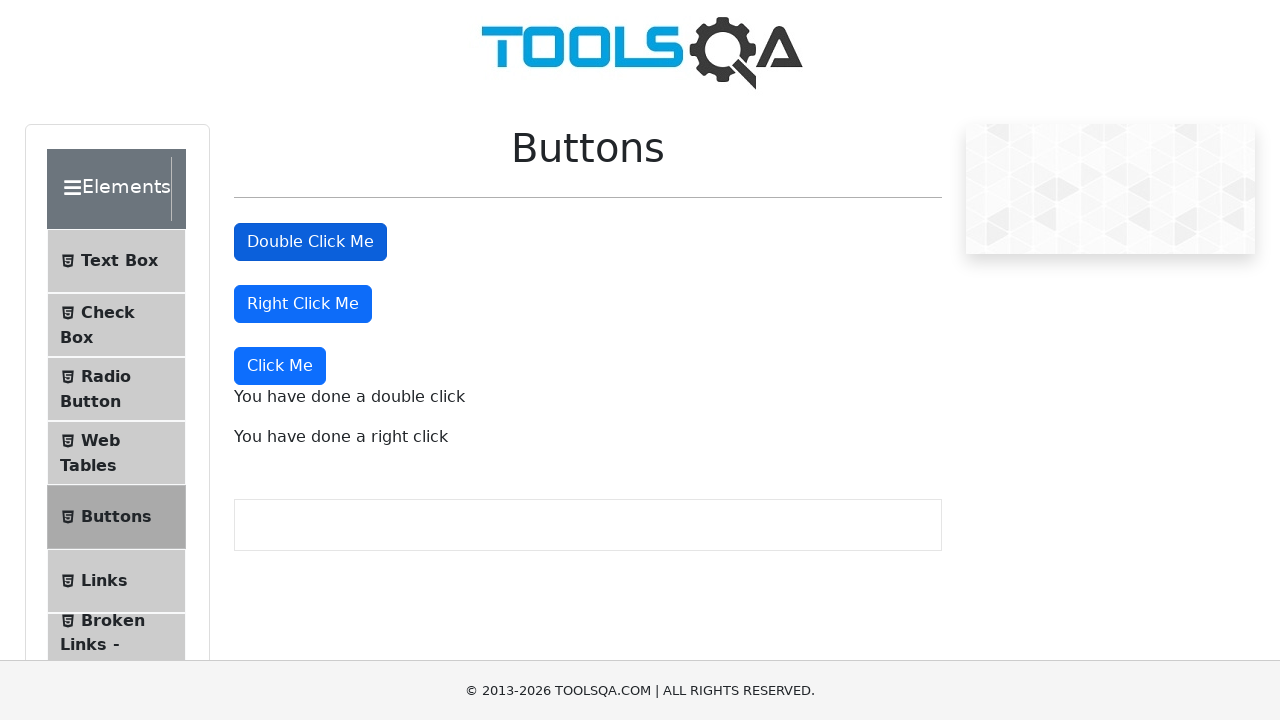

Retrieved right click message text
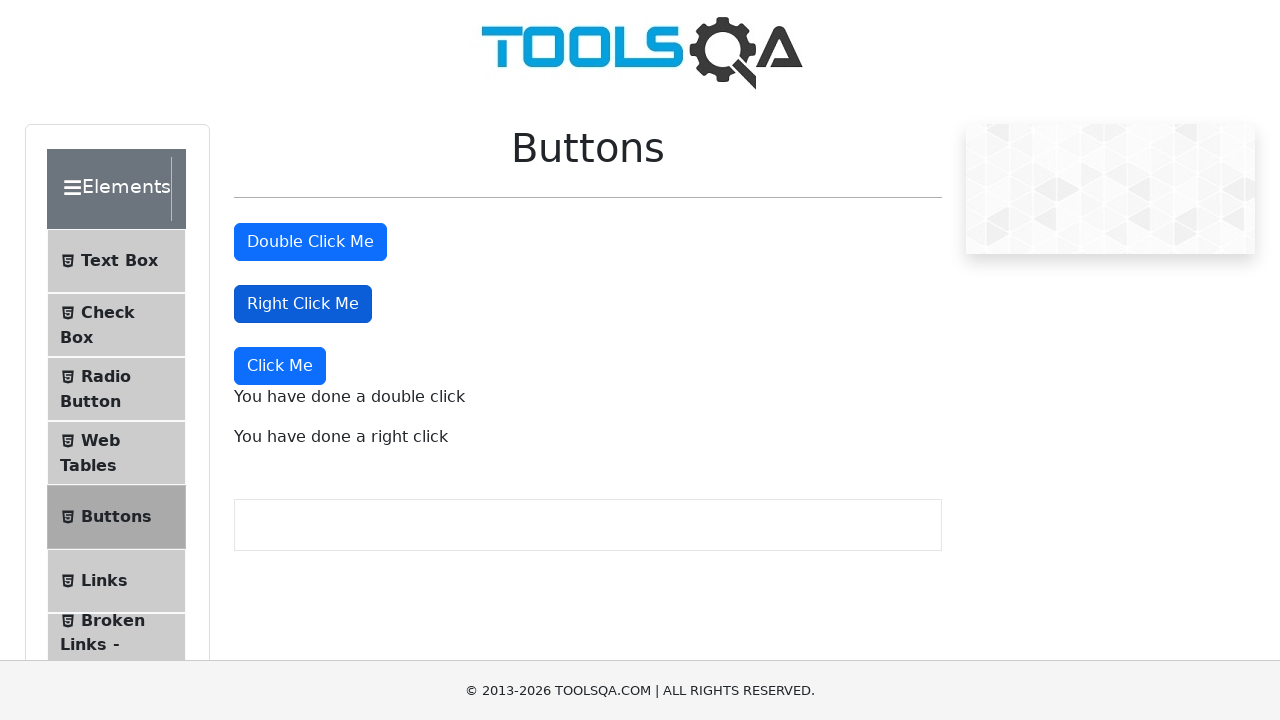

Verified right click message contains 'You have done a right click'
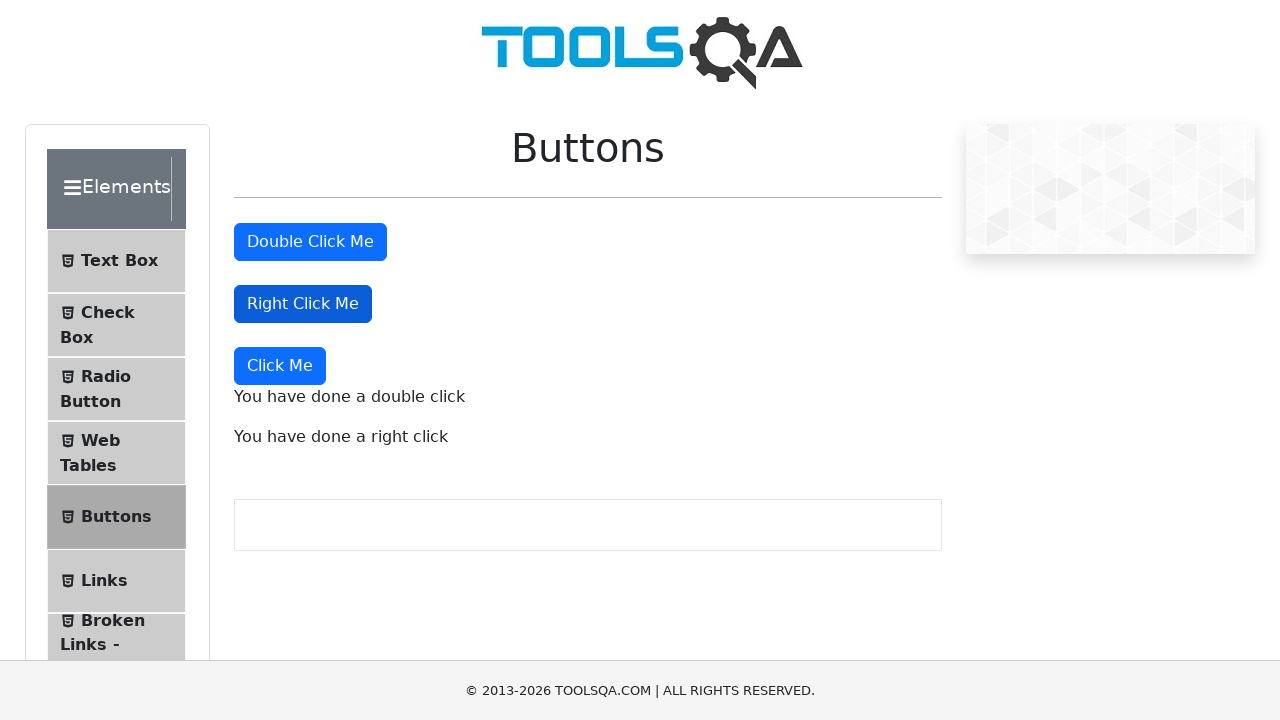

Clicked the fourth button at (280, 366) on button >> nth=3
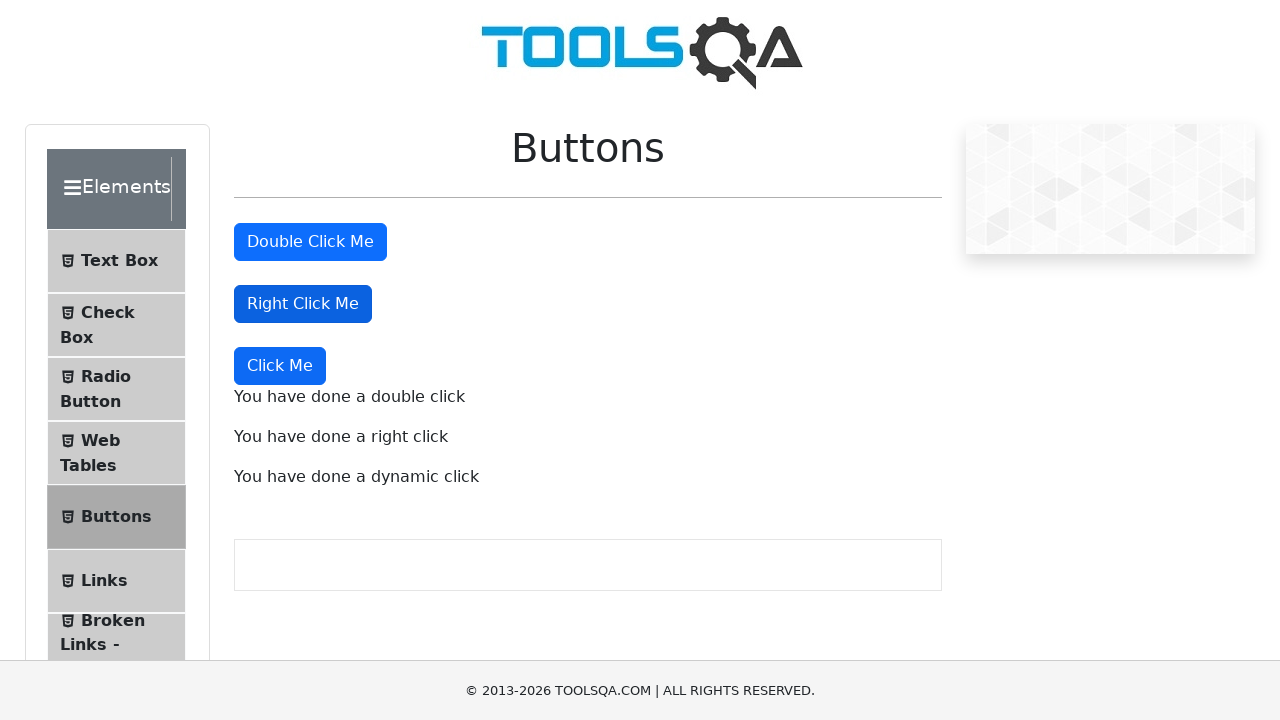

Retrieved dynamic click message text
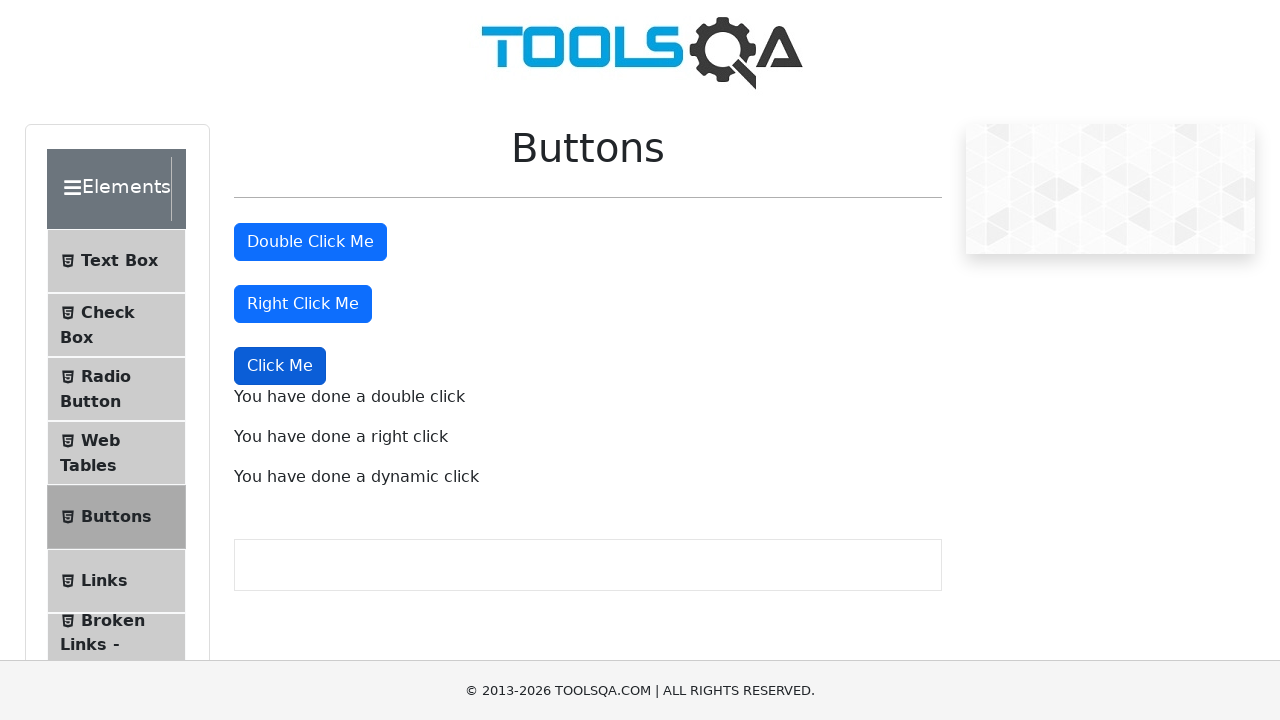

Verified dynamic click message contains 'You have done a dynamic click'
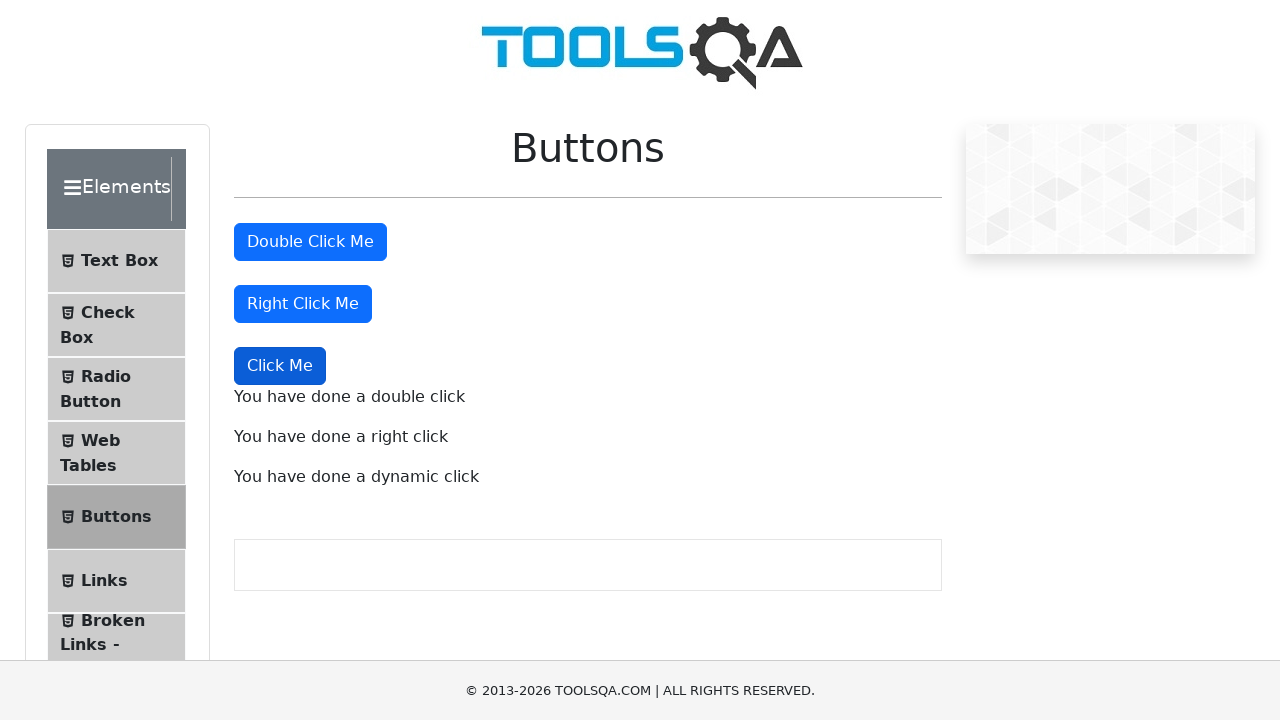

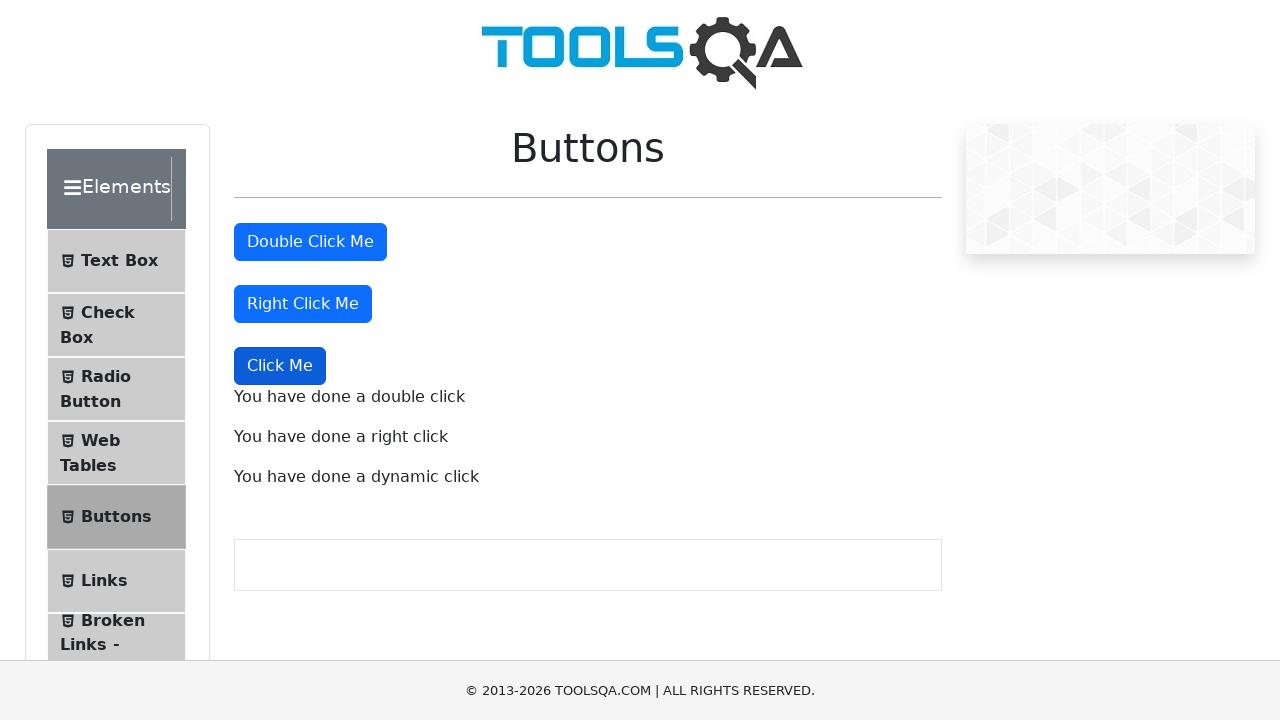